Automates a mockup generation tool by entering text, clicking through font options, and waiting for the screenshot element to be ready

Starting URL: https://mockup.epiccraftings.com/

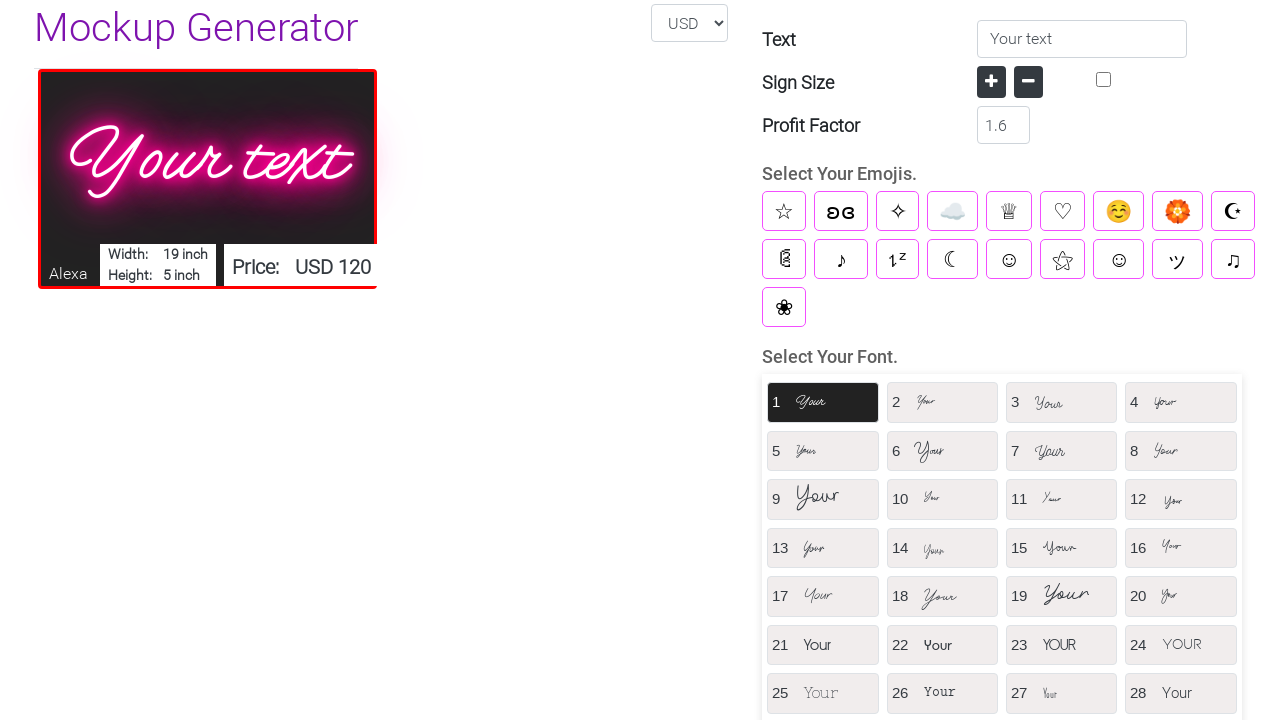

Text area selector loaded
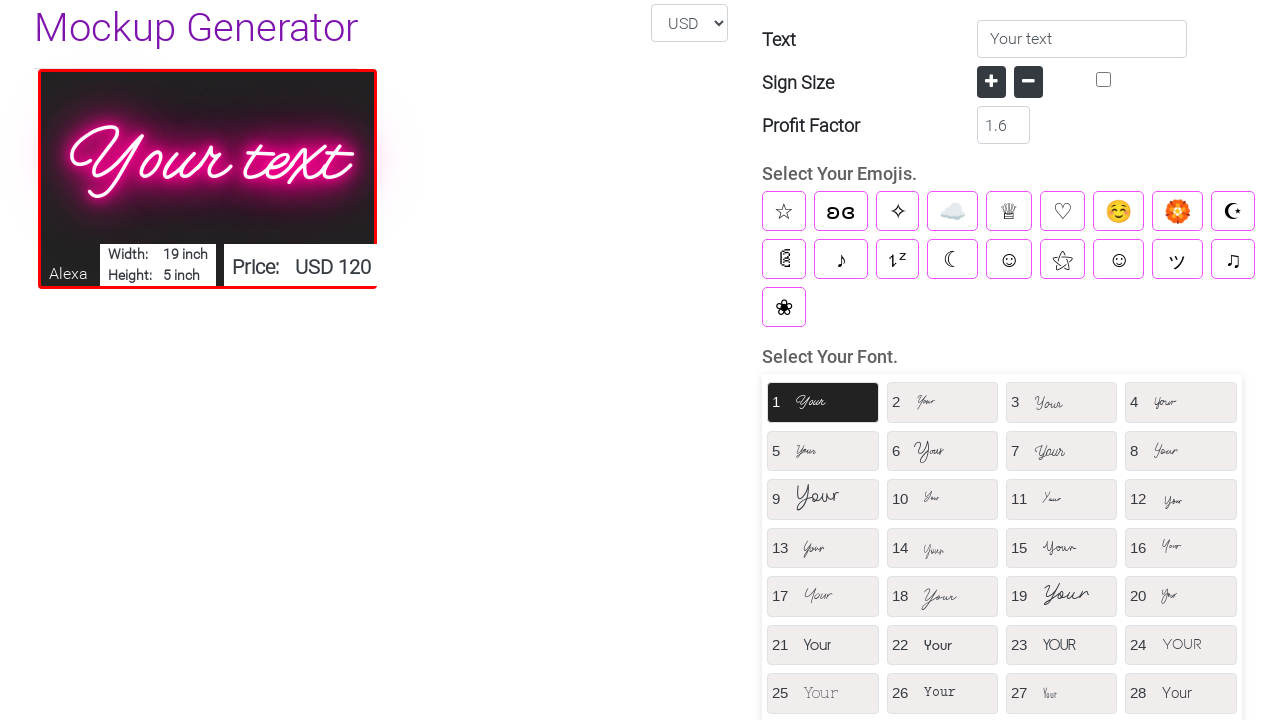

Filled text area with 'Sample Mockup Text' on .form-control.txt_area_1
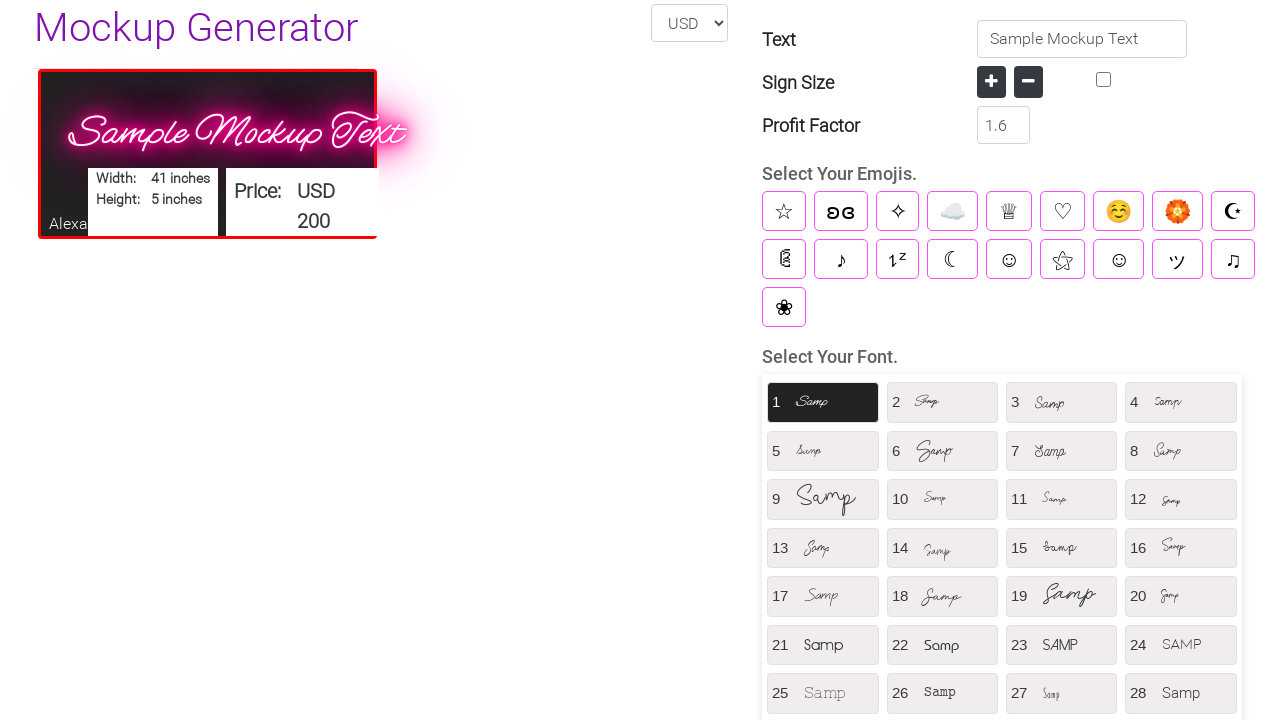

Retrieved all font divs
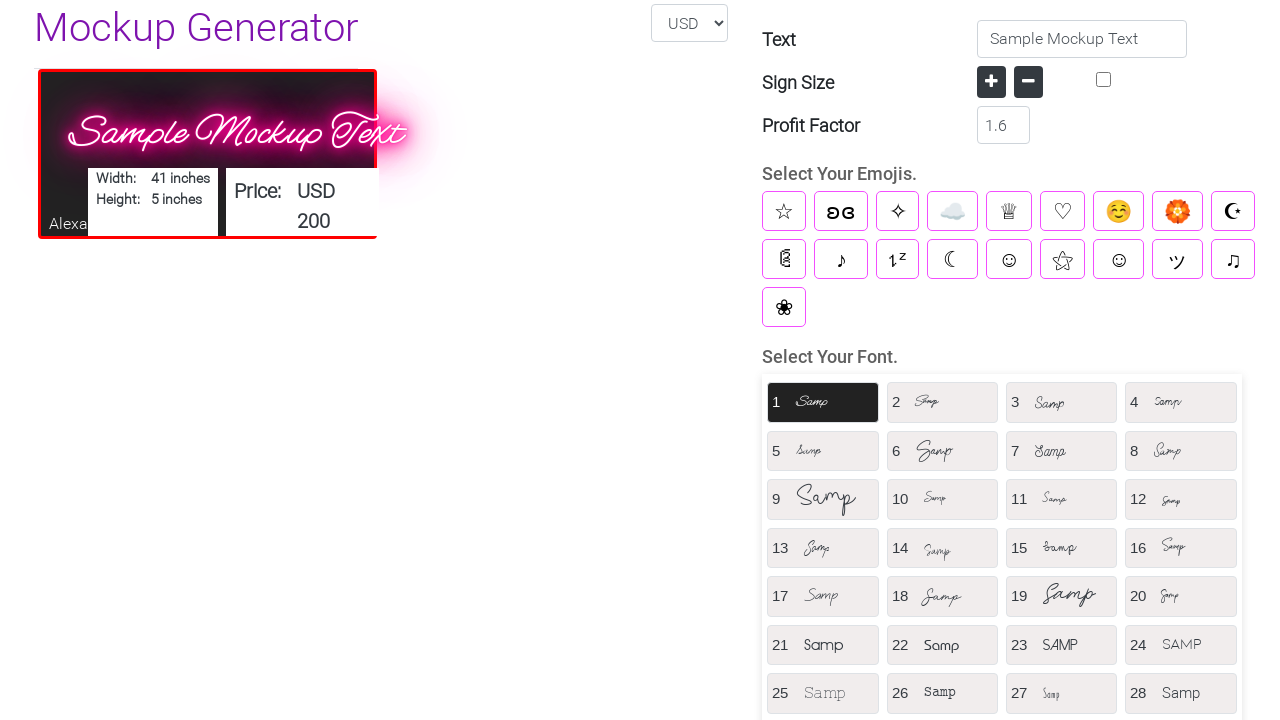

Clicked font div at index 1 at (942, 402) on div.font-div[data-path] >> nth=1
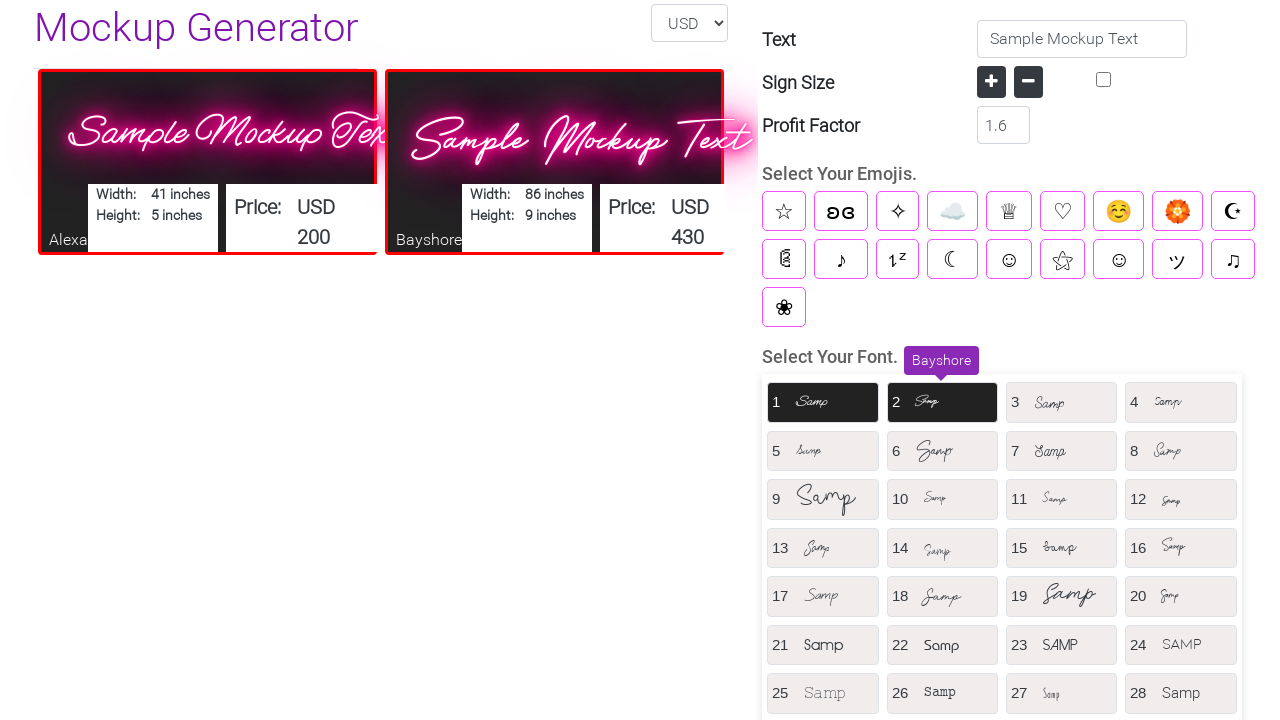

Waited 500ms after clicking font div 1
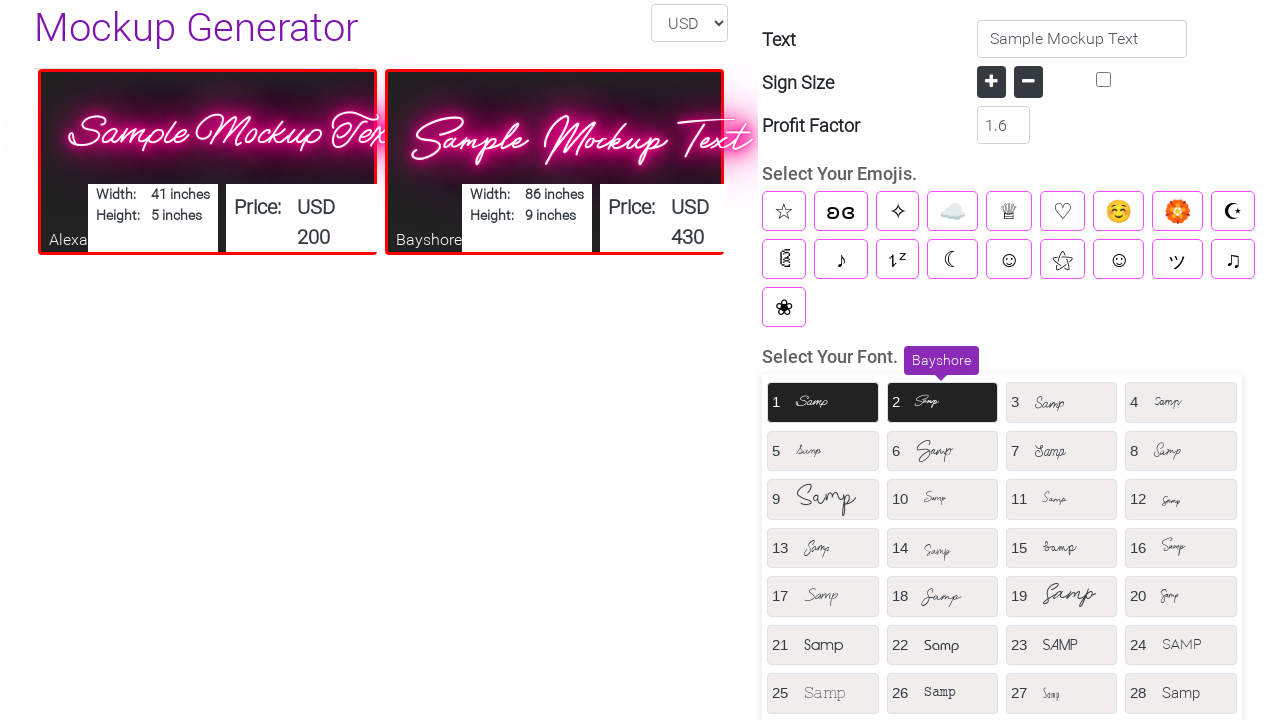

Clicked font div at index 2 at (1062, 402) on div.font-div[data-path] >> nth=2
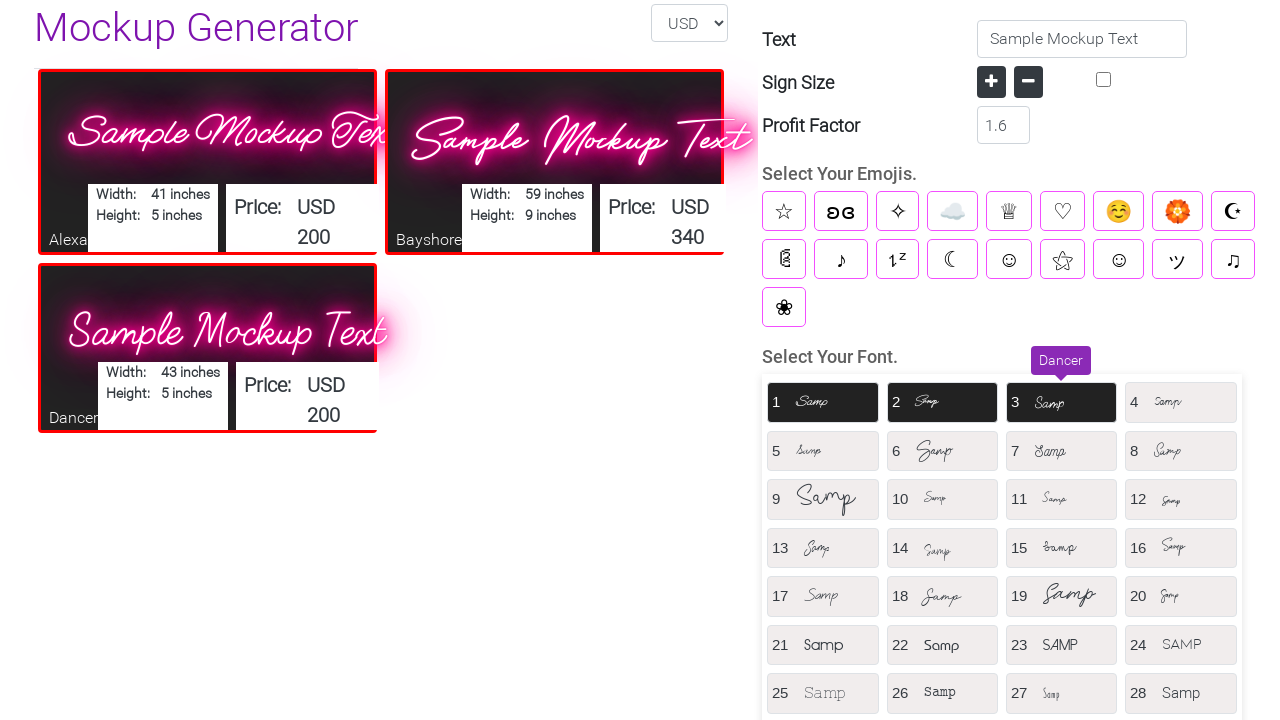

Waited 500ms after clicking font div 2
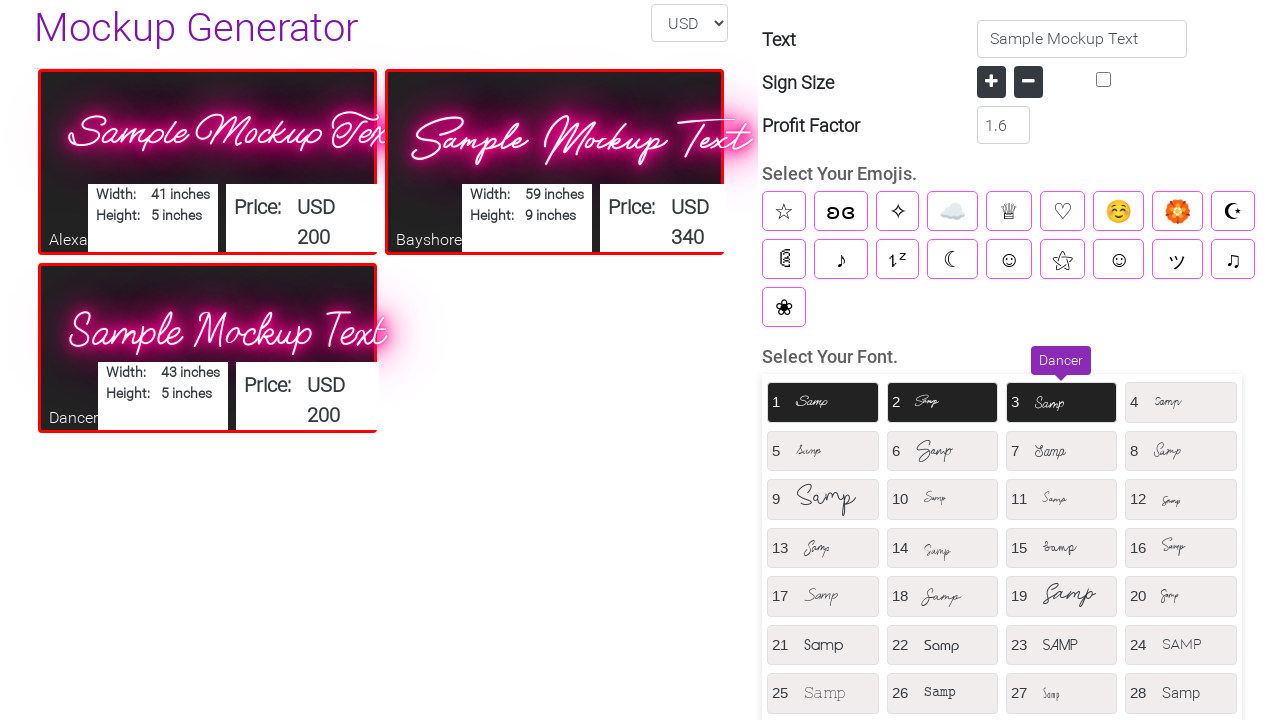

Clicked font div at index 3 at (1181, 402) on div.font-div[data-path] >> nth=3
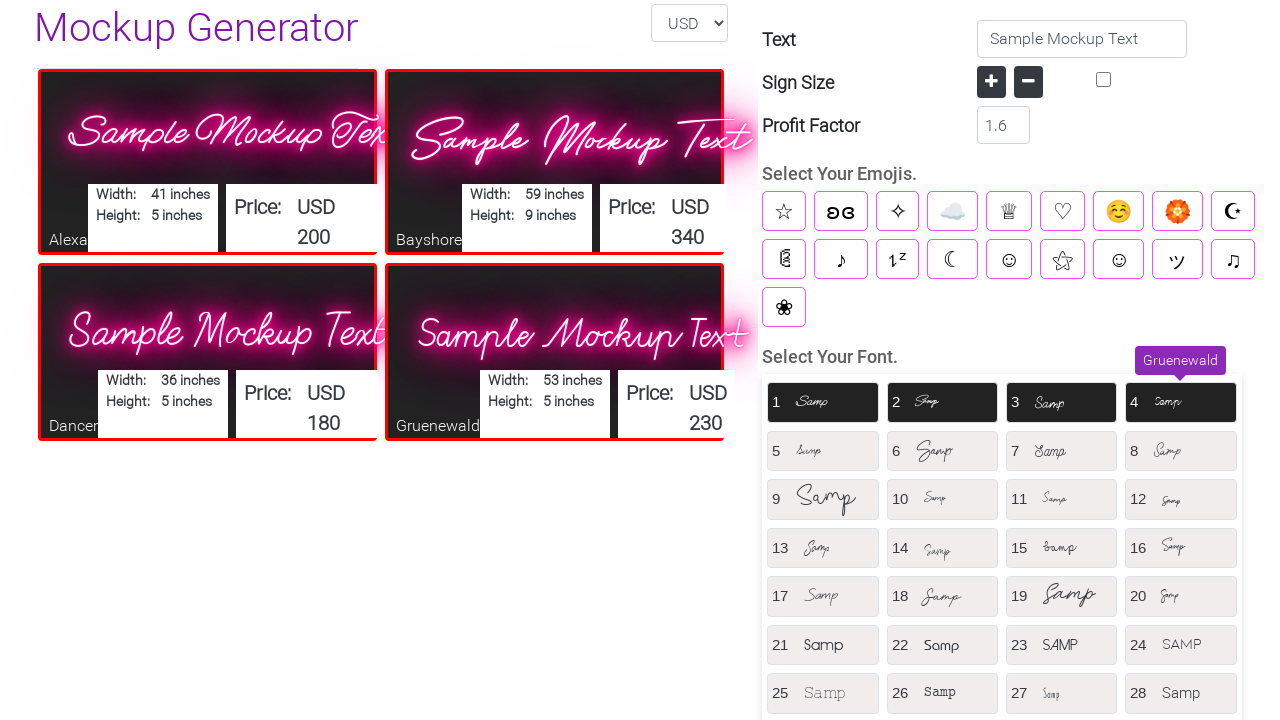

Waited 500ms after clicking font div 3
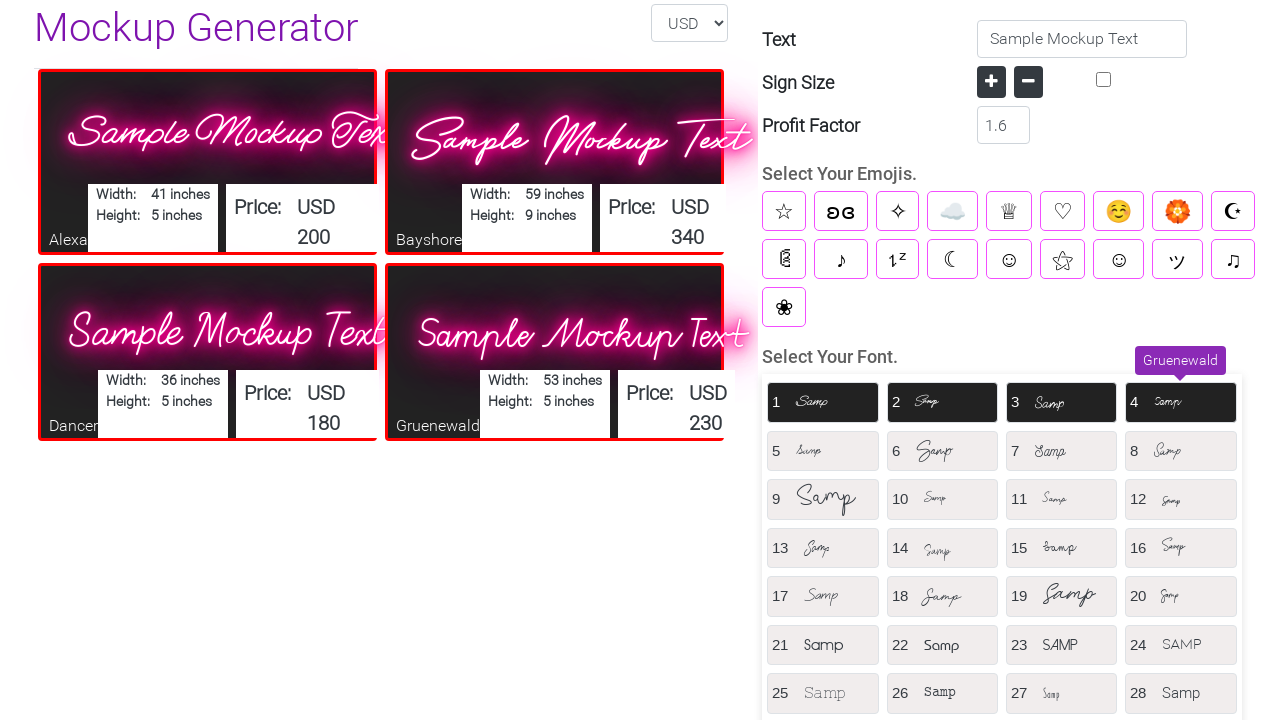

Clicked font div at index 4 at (823, 451) on div.font-div[data-path] >> nth=4
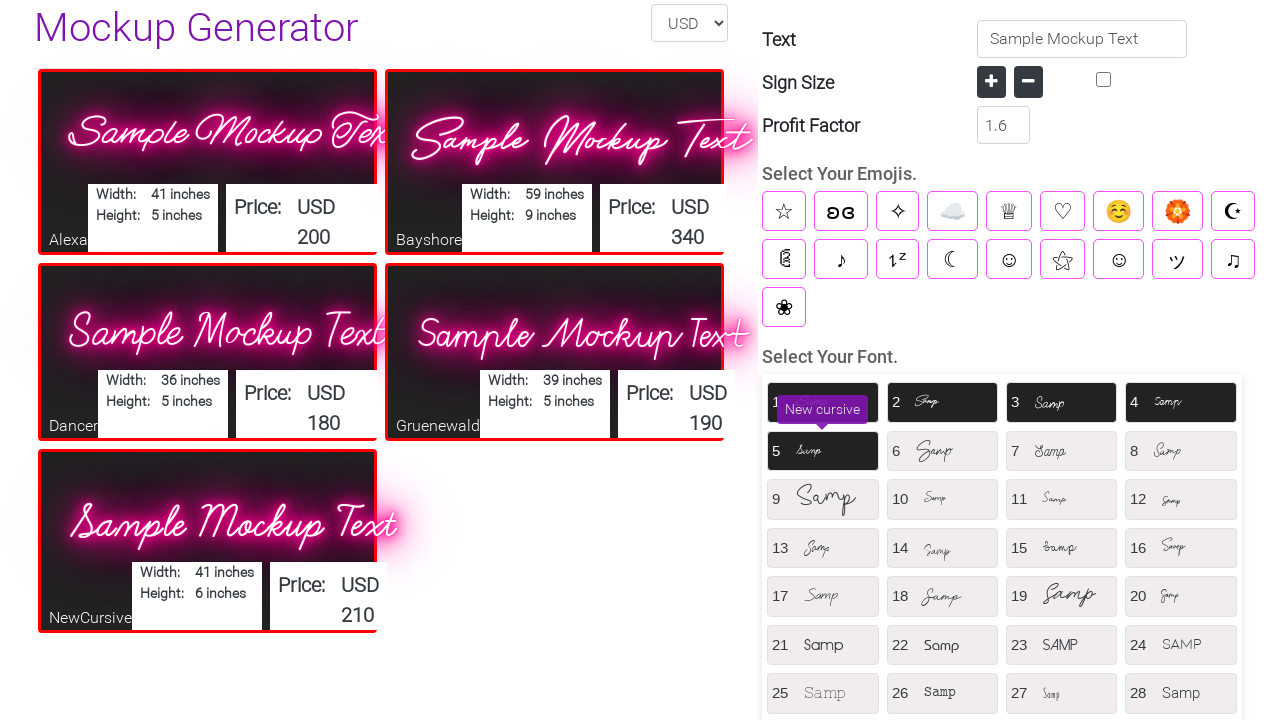

Waited 500ms after clicking font div 4
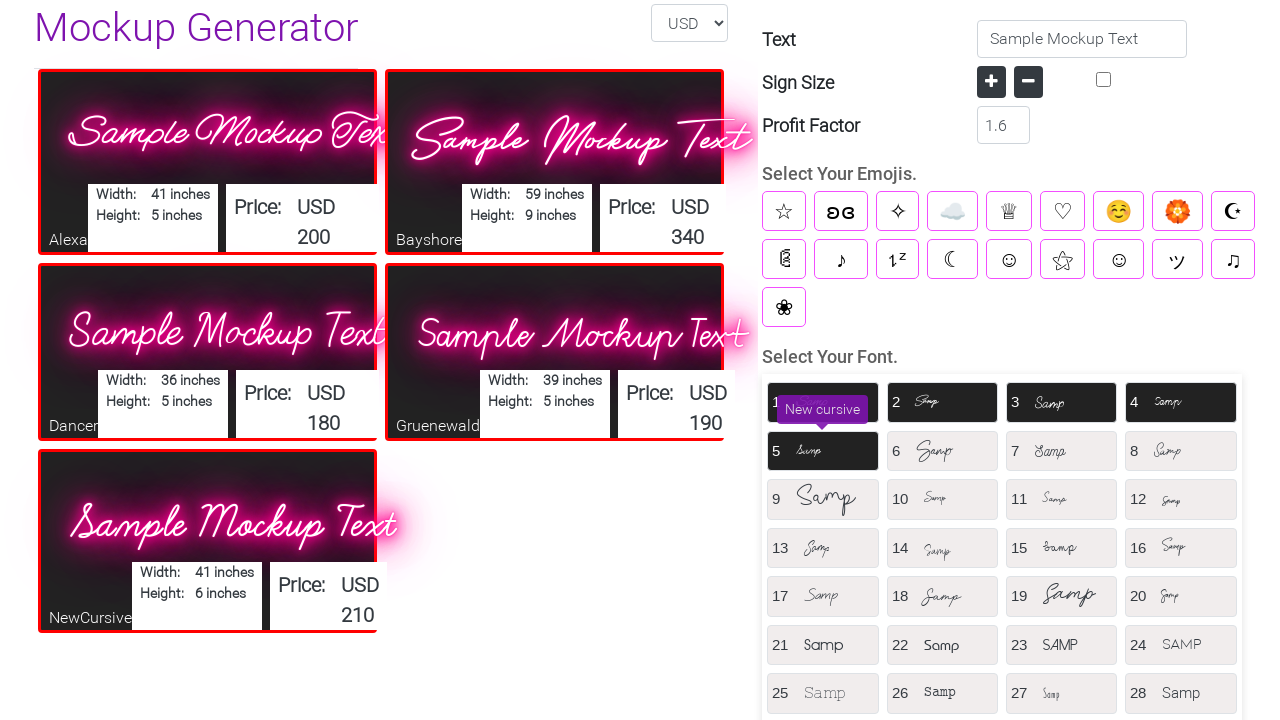

Clicked font div at index 5 at (942, 451) on div.font-div[data-path] >> nth=5
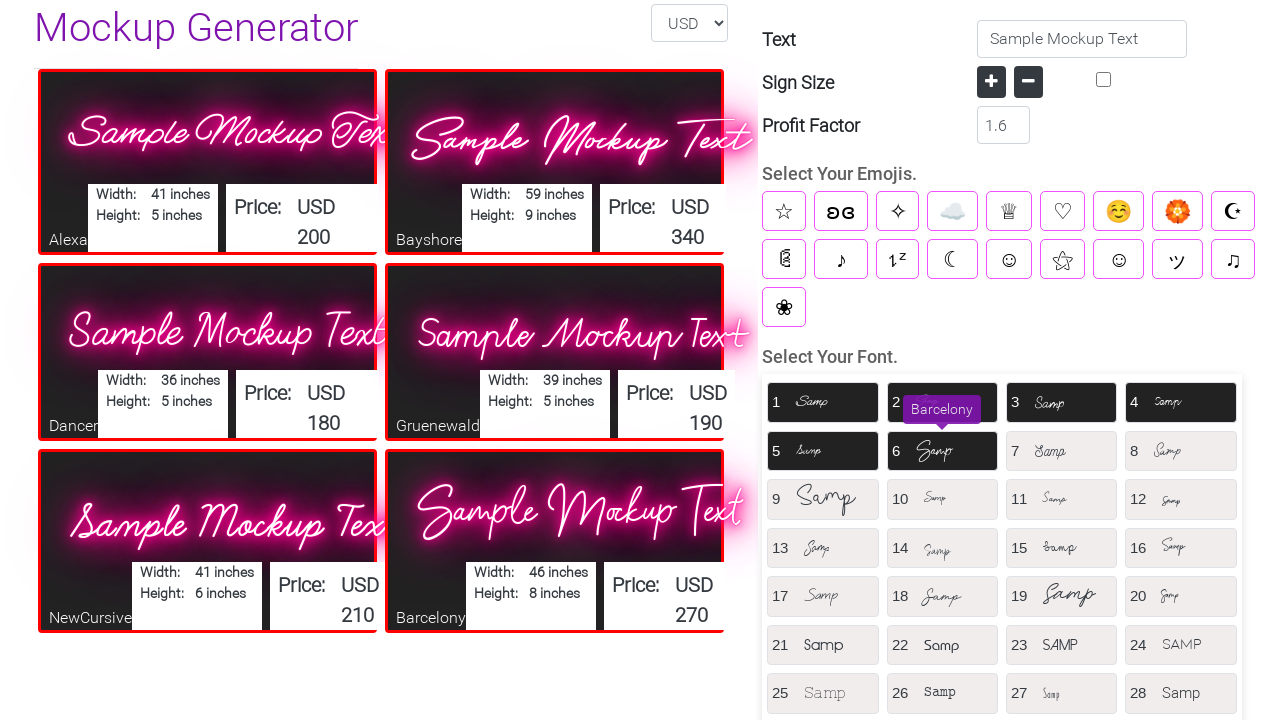

Waited 500ms after clicking font div 5
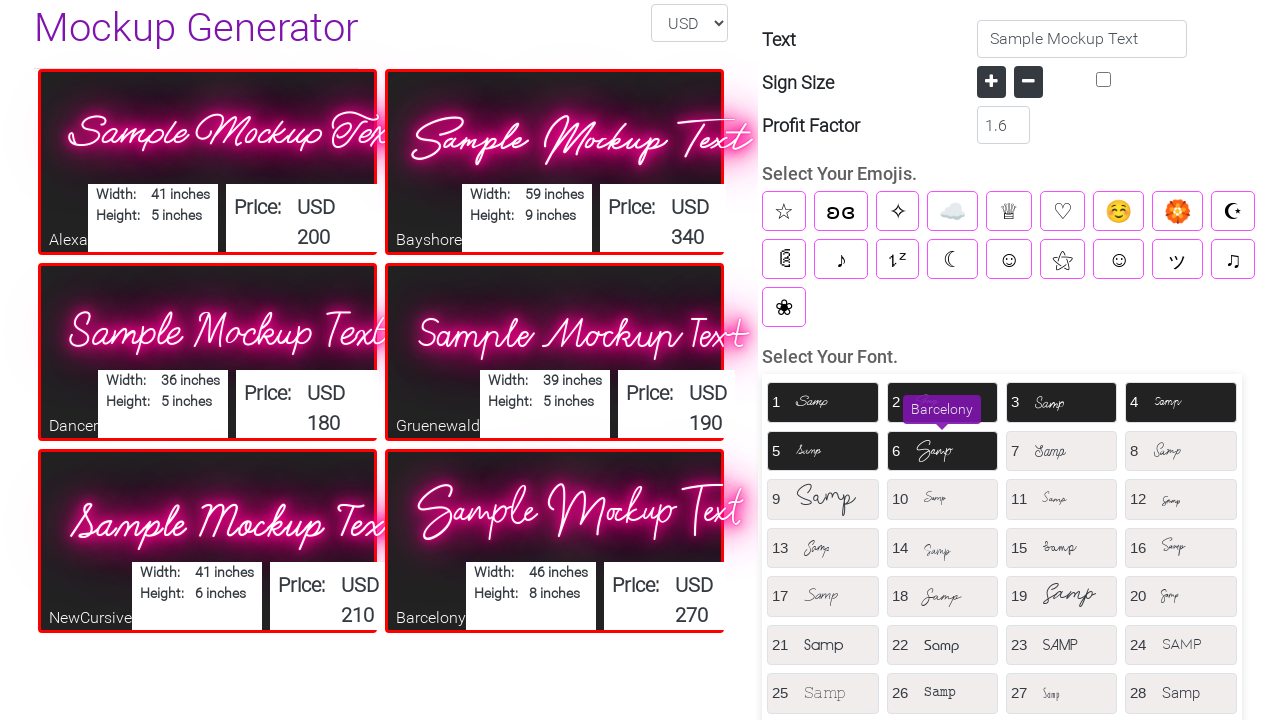

Clicked font div at index 6 at (1062, 451) on div.font-div[data-path] >> nth=6
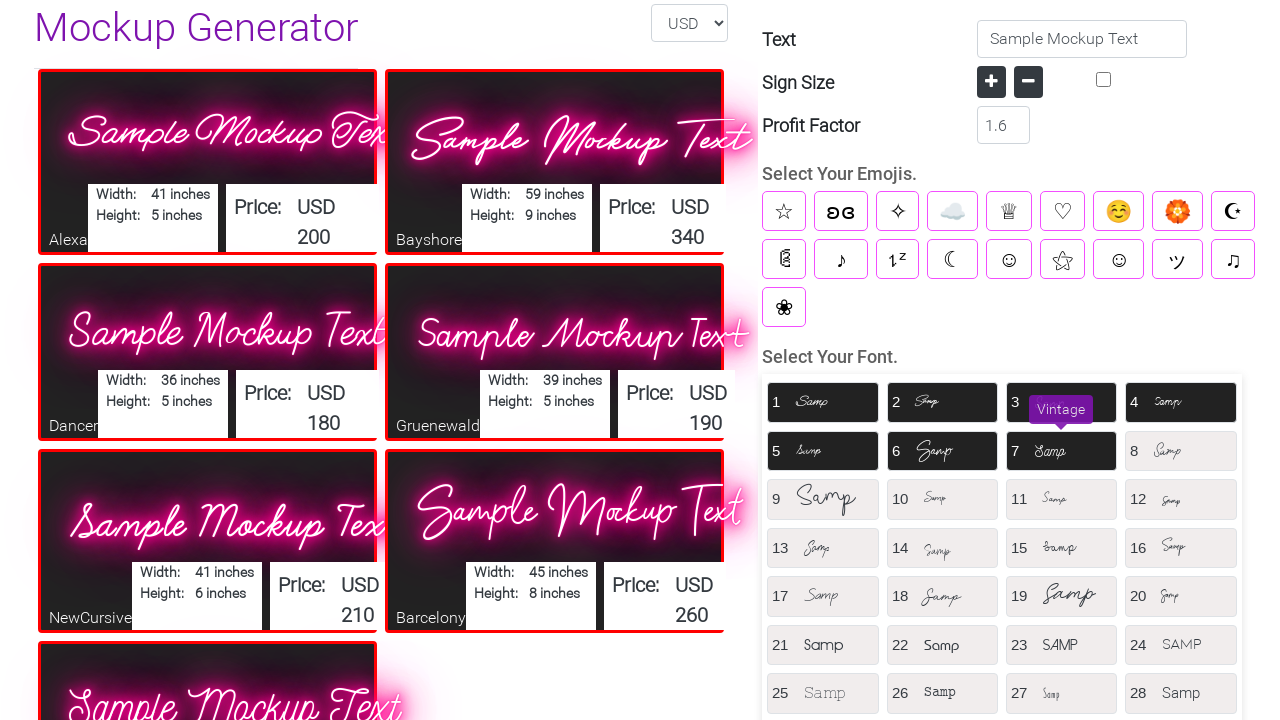

Waited 500ms after clicking font div 6
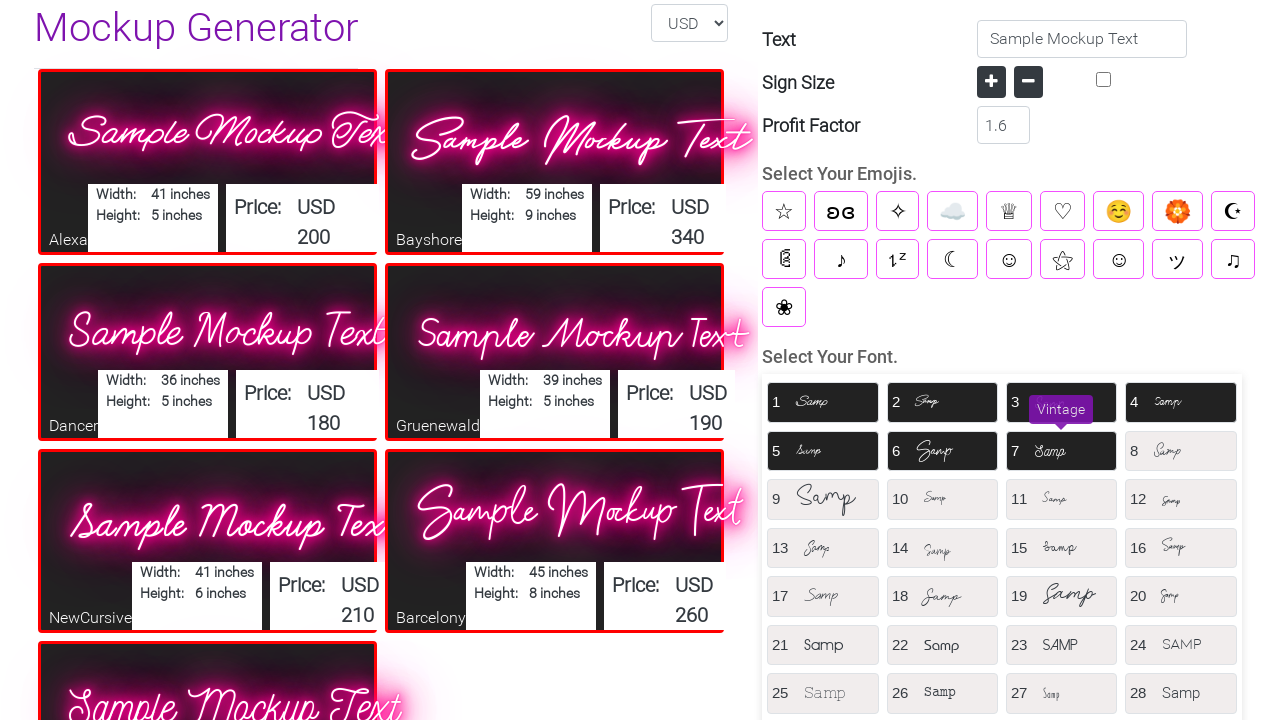

Clicked font div at index 7 at (1181, 451) on div.font-div[data-path] >> nth=7
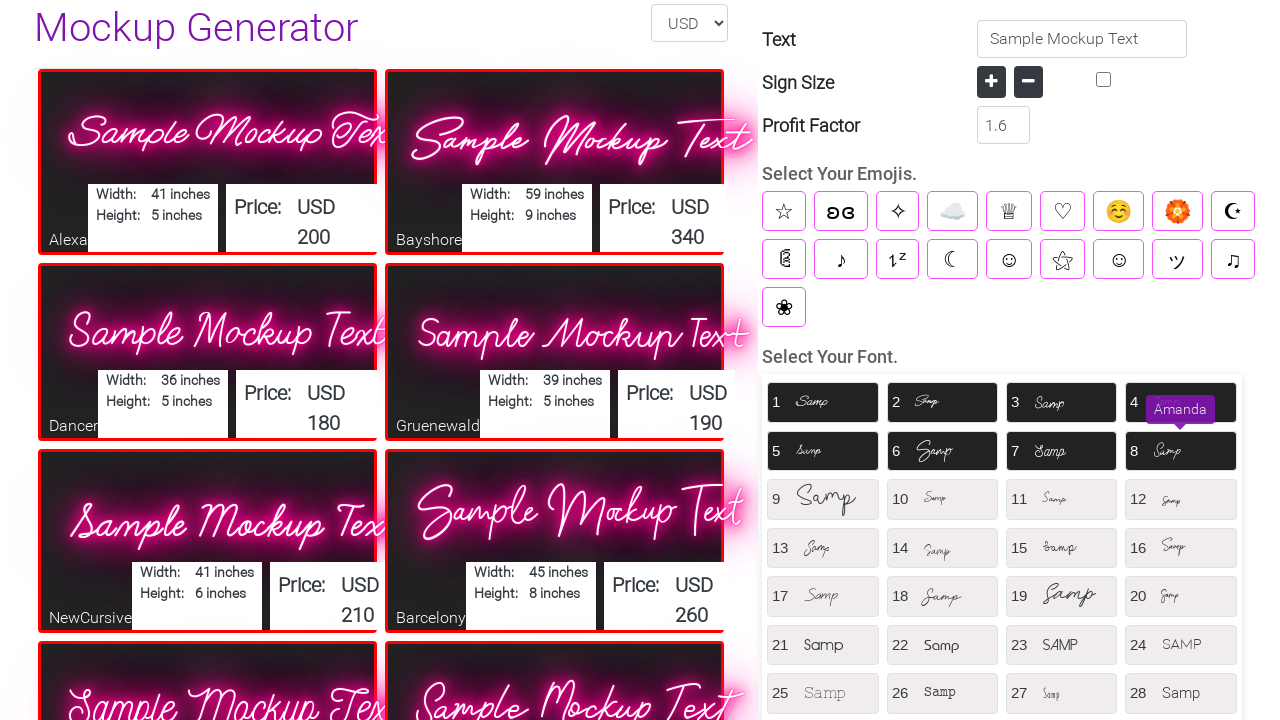

Waited 500ms after clicking font div 7
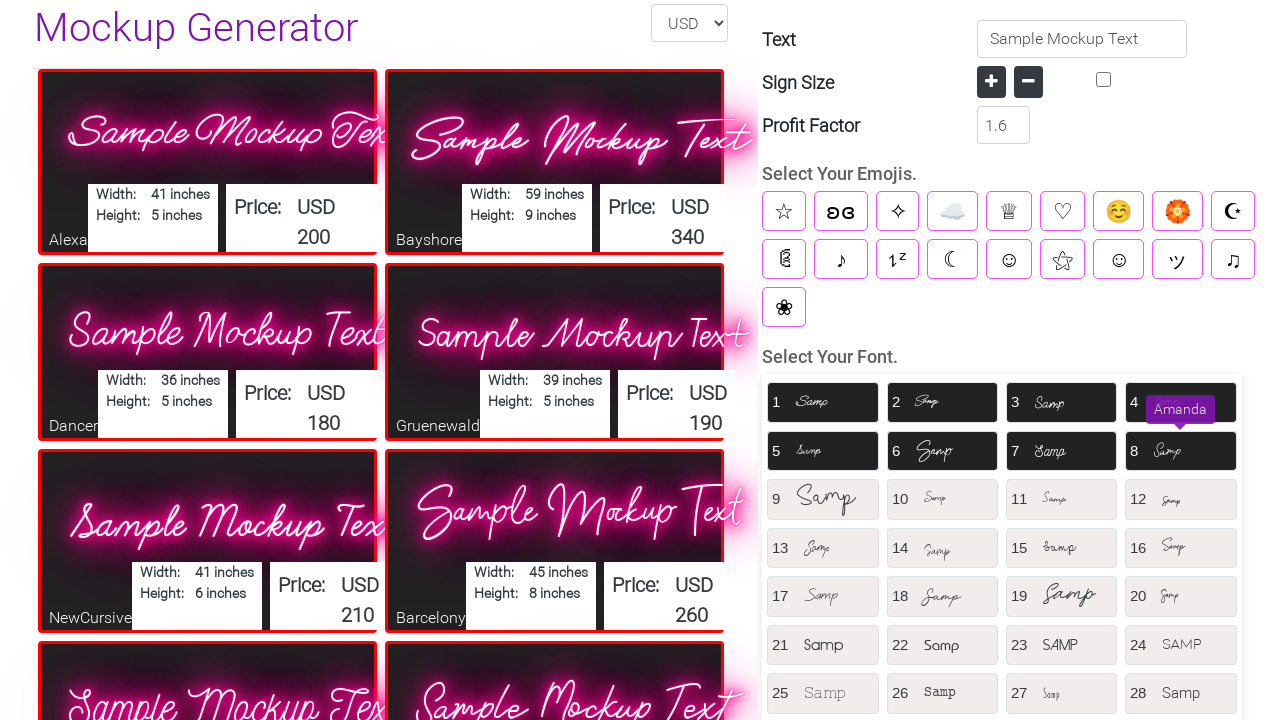

Screenshot element is ready
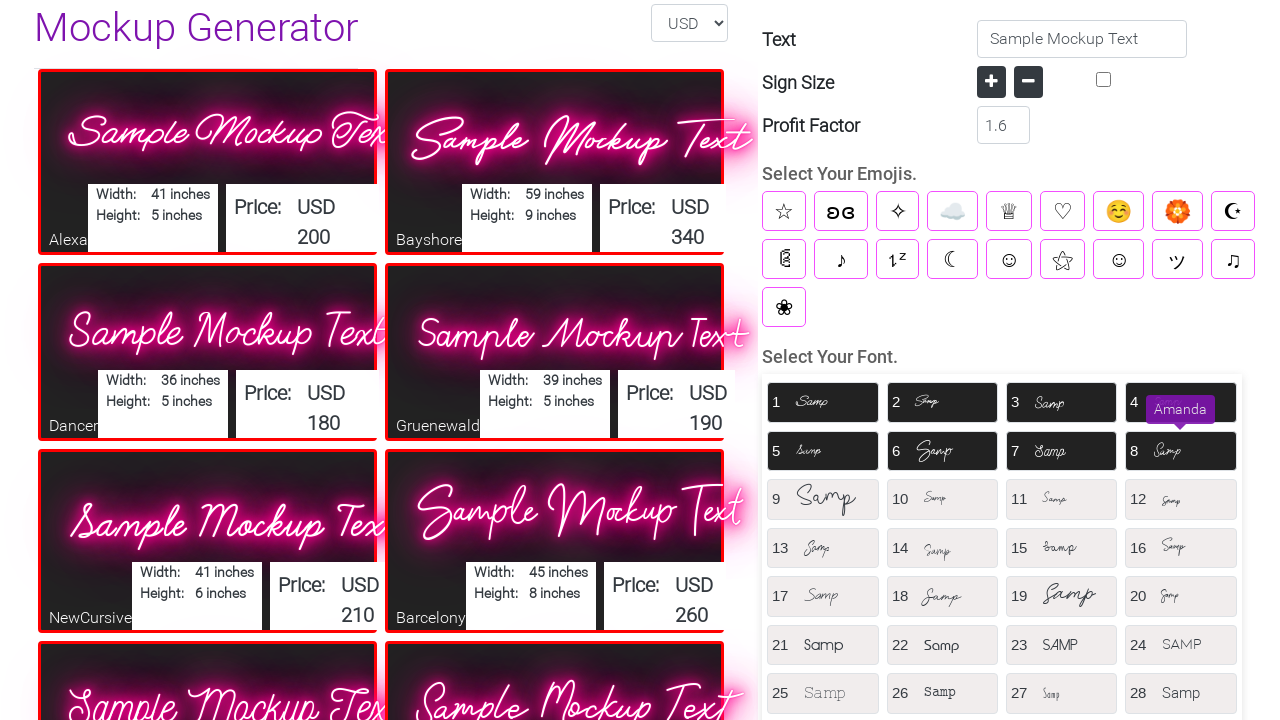

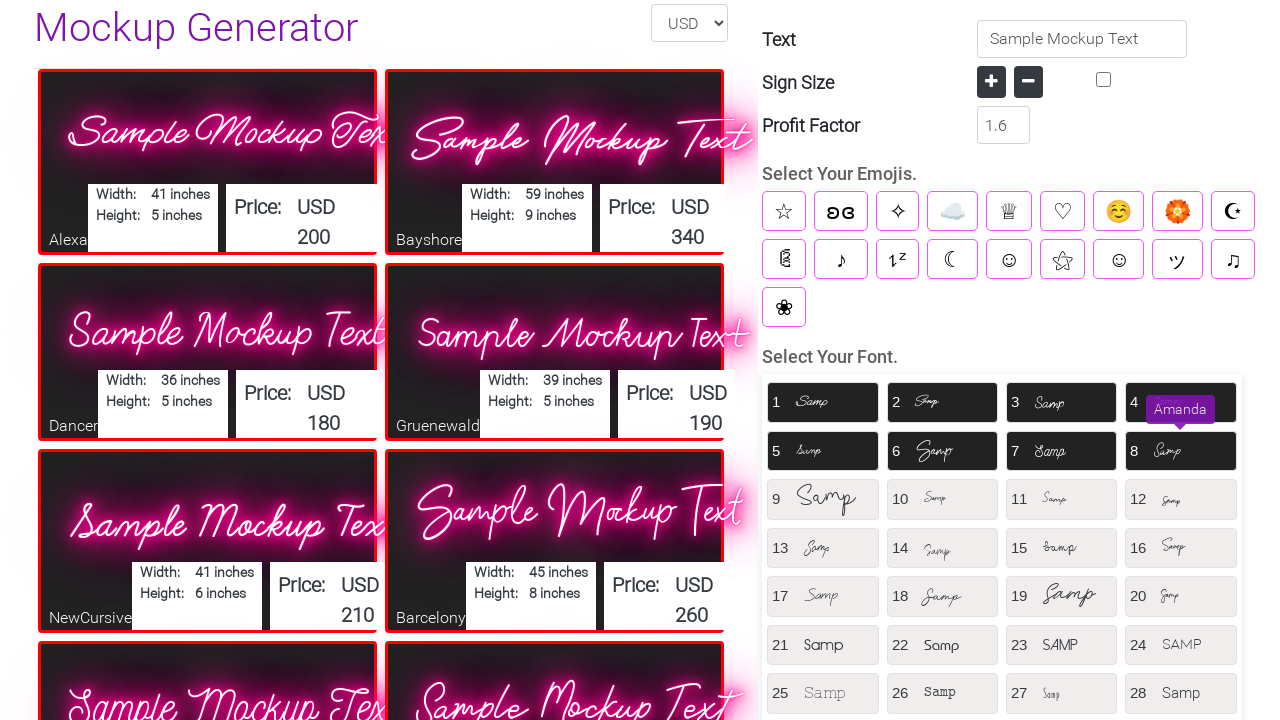